Tests selecting dropdown options and verifies the dropdown has exactly 3 options

Starting URL: https://testcenter.techproeducation.com/index.php?page=dropdown

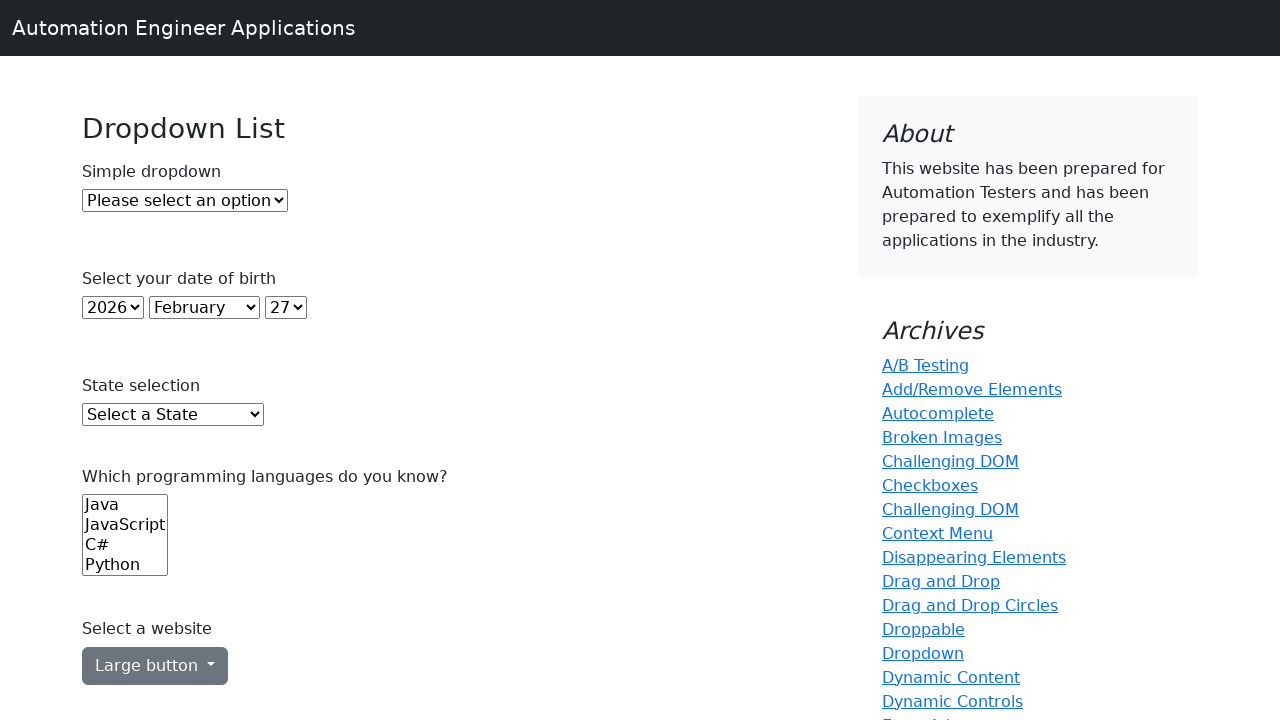

Waited for dropdown element to be present
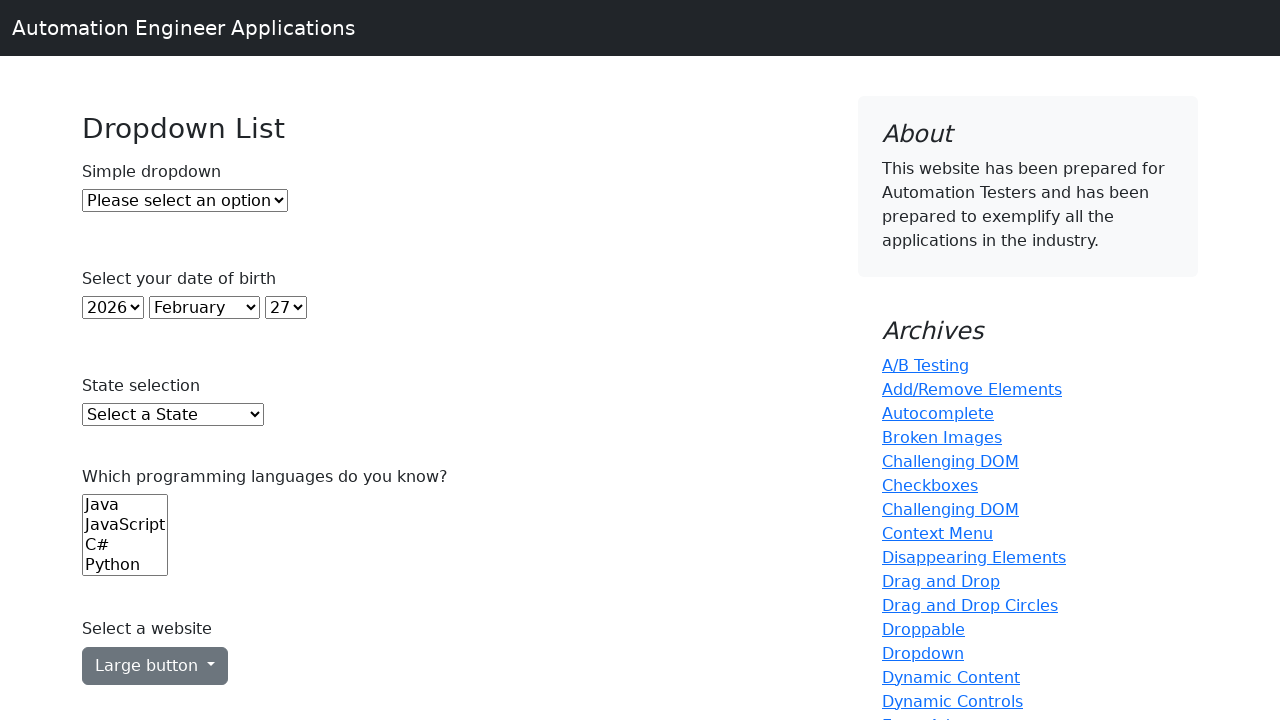

Selected dropdown option at index 2 on #dropdown
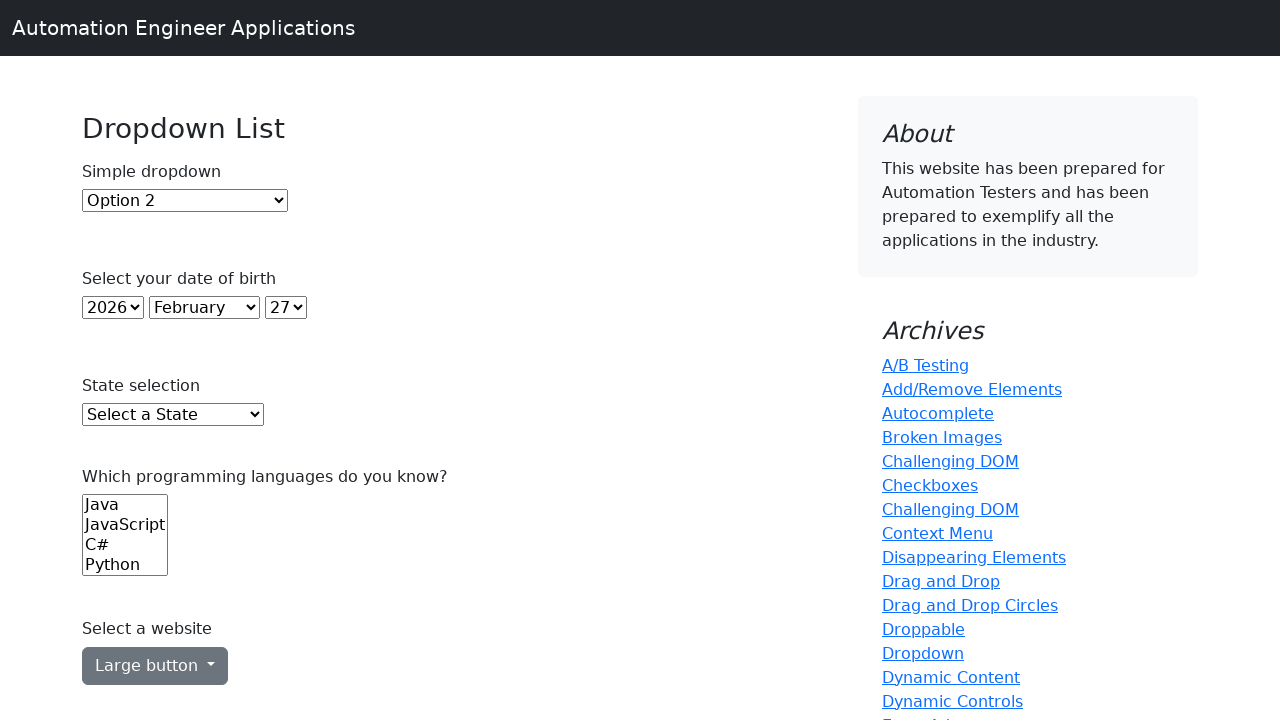

Located all dropdown options
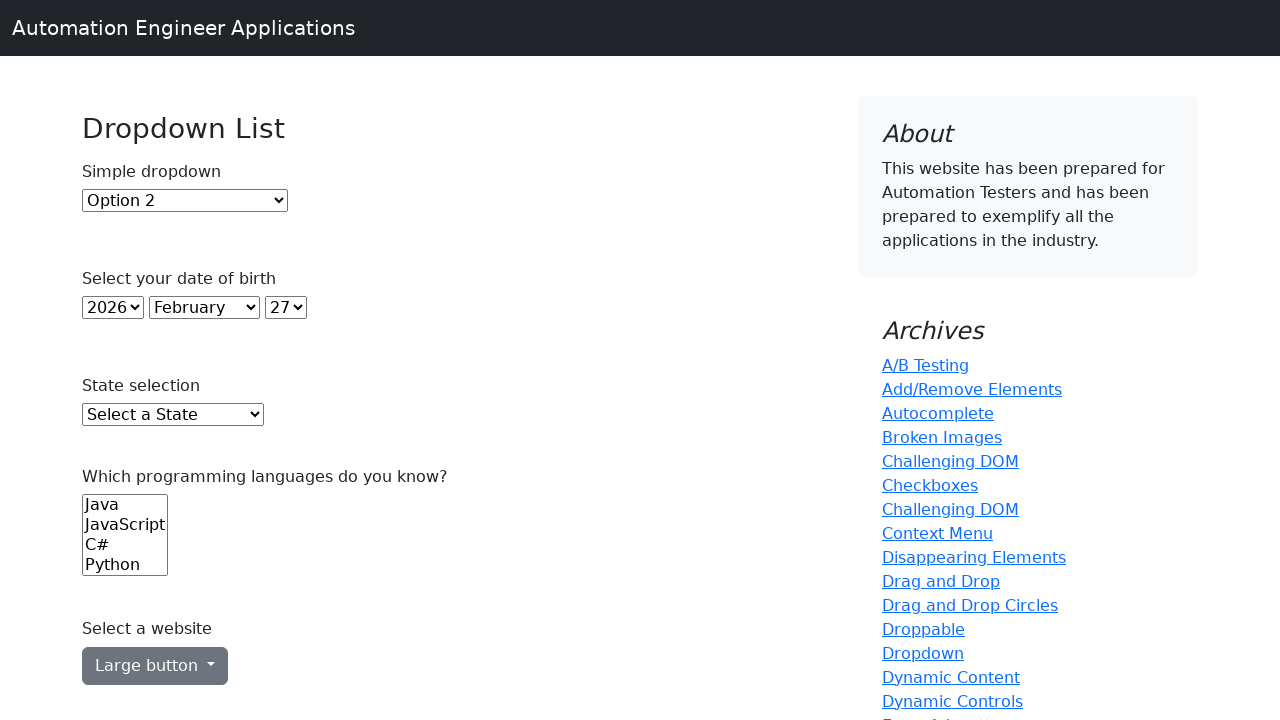

Verified dropdown contains exactly 3 options
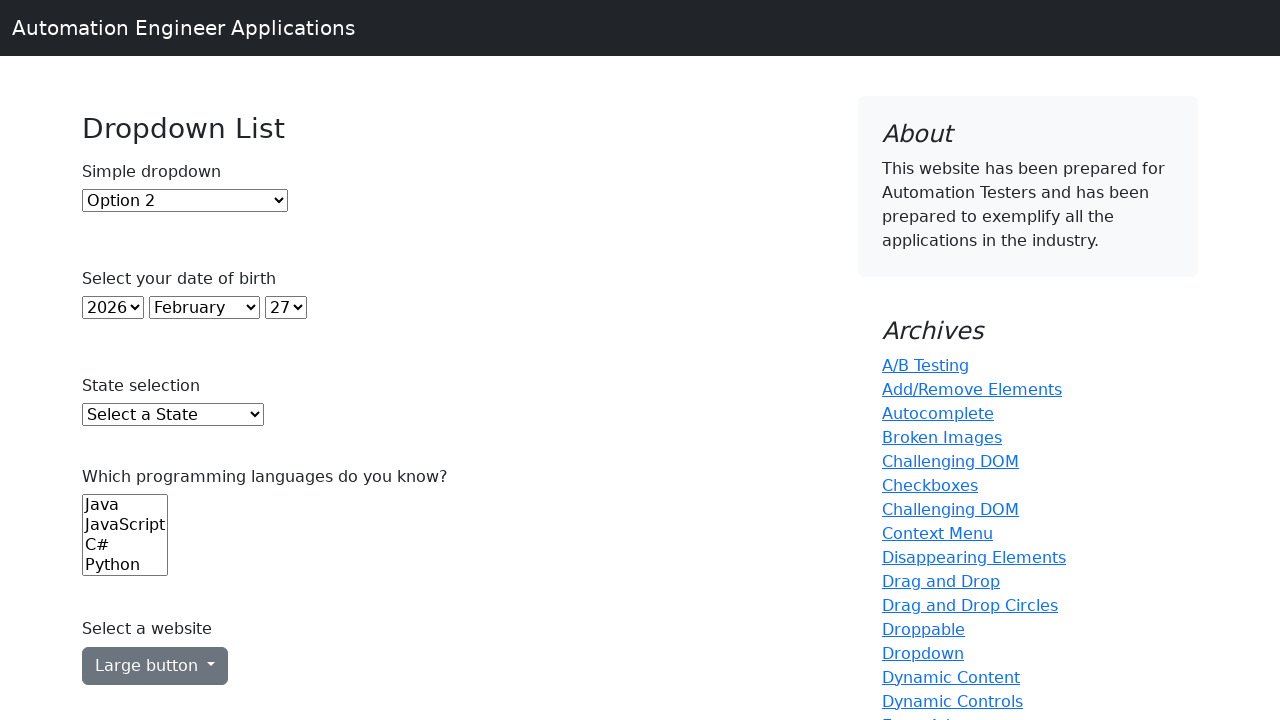

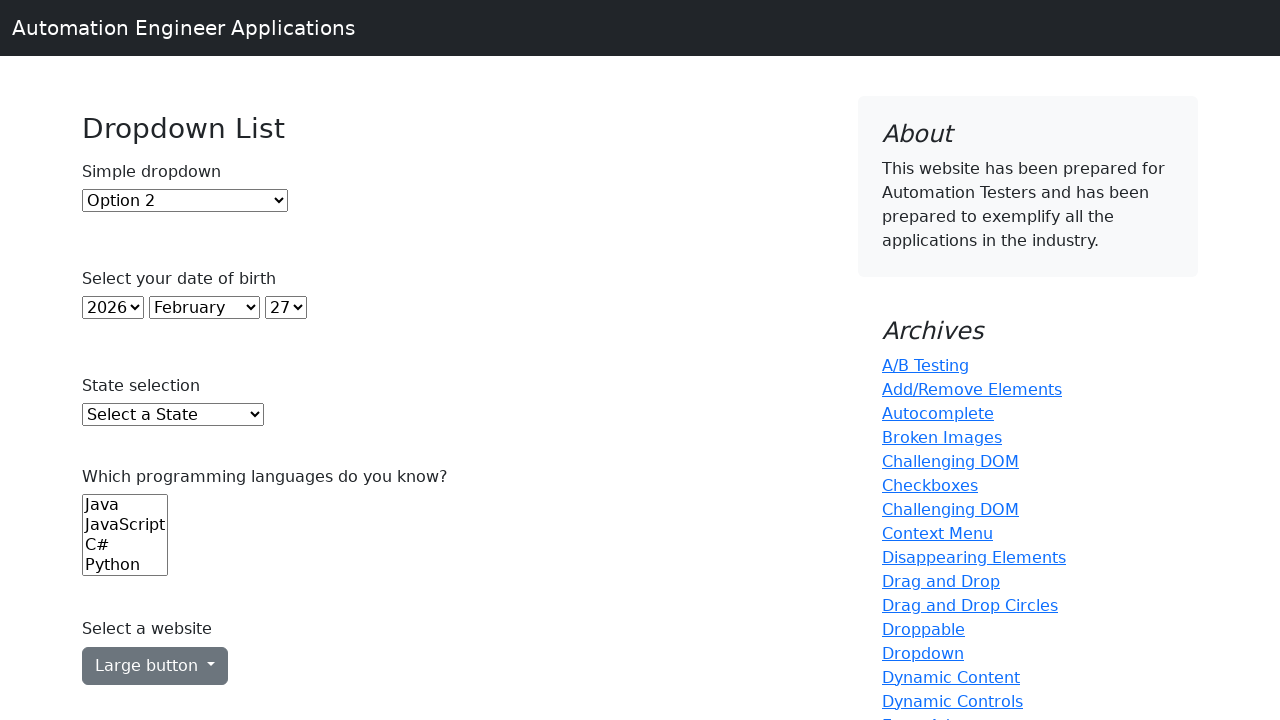